Tests window handling by clicking on a blinking text link that opens a new window, then switches to the new window.

Starting URL: https://rahulshettyacademy.com/loginpagePractise/#

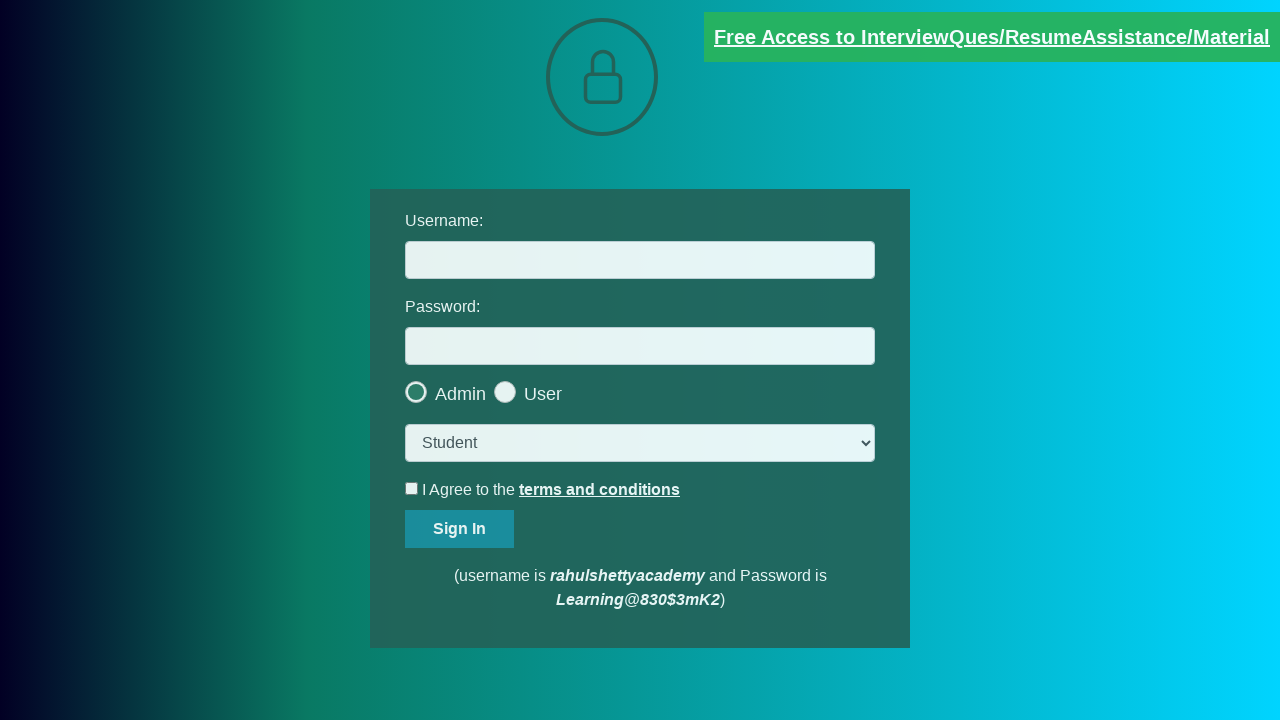

Clicked on blinking text link to open new window at (992, 37) on .blinkingText
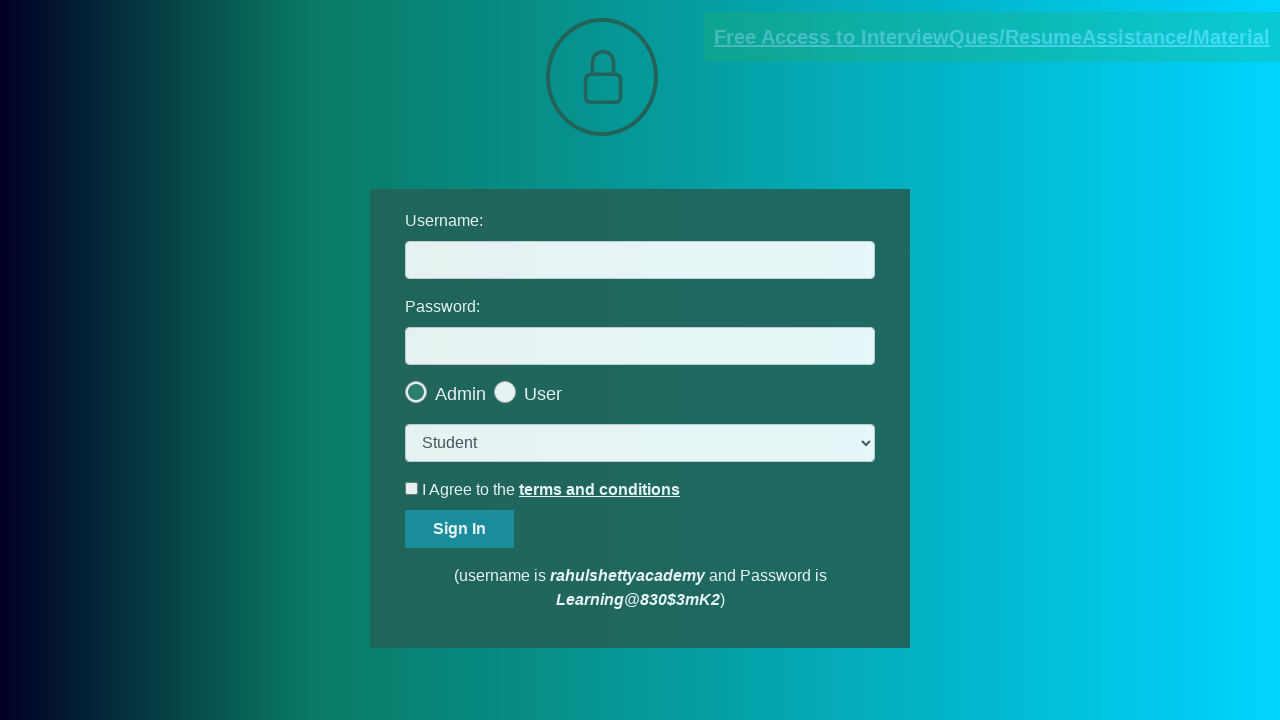

New window/tab opened and captured
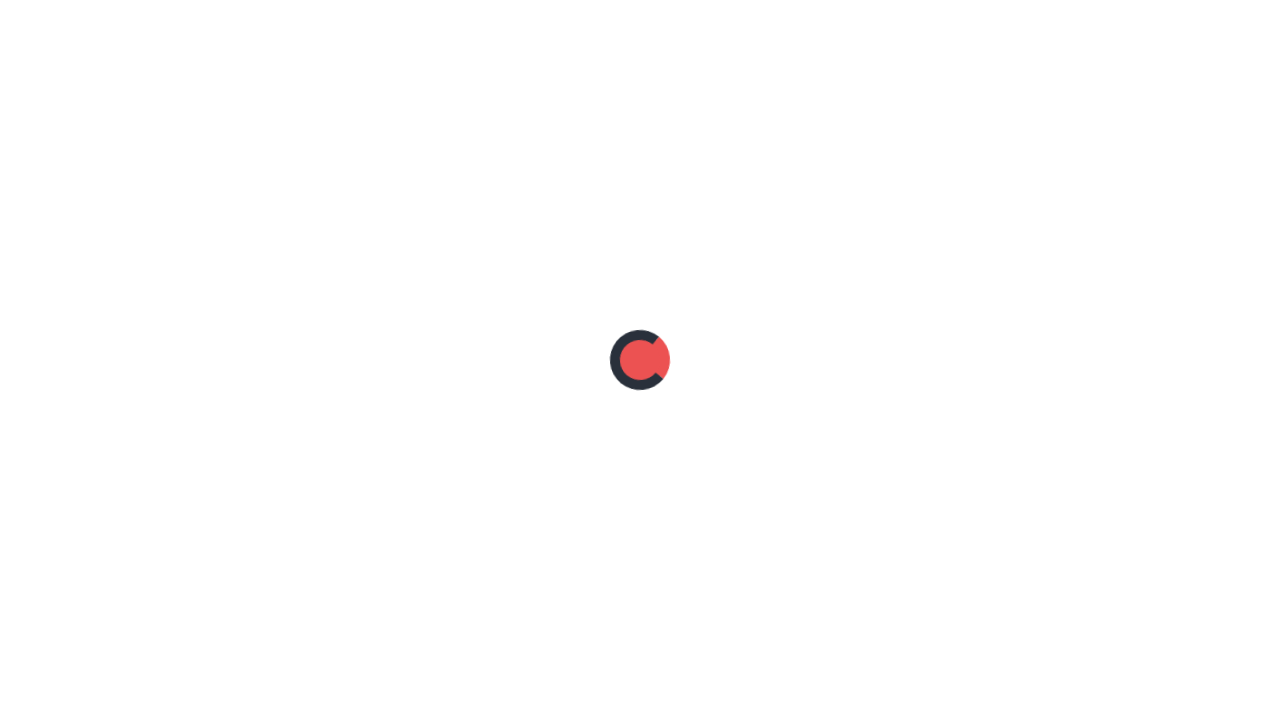

New window fully loaded
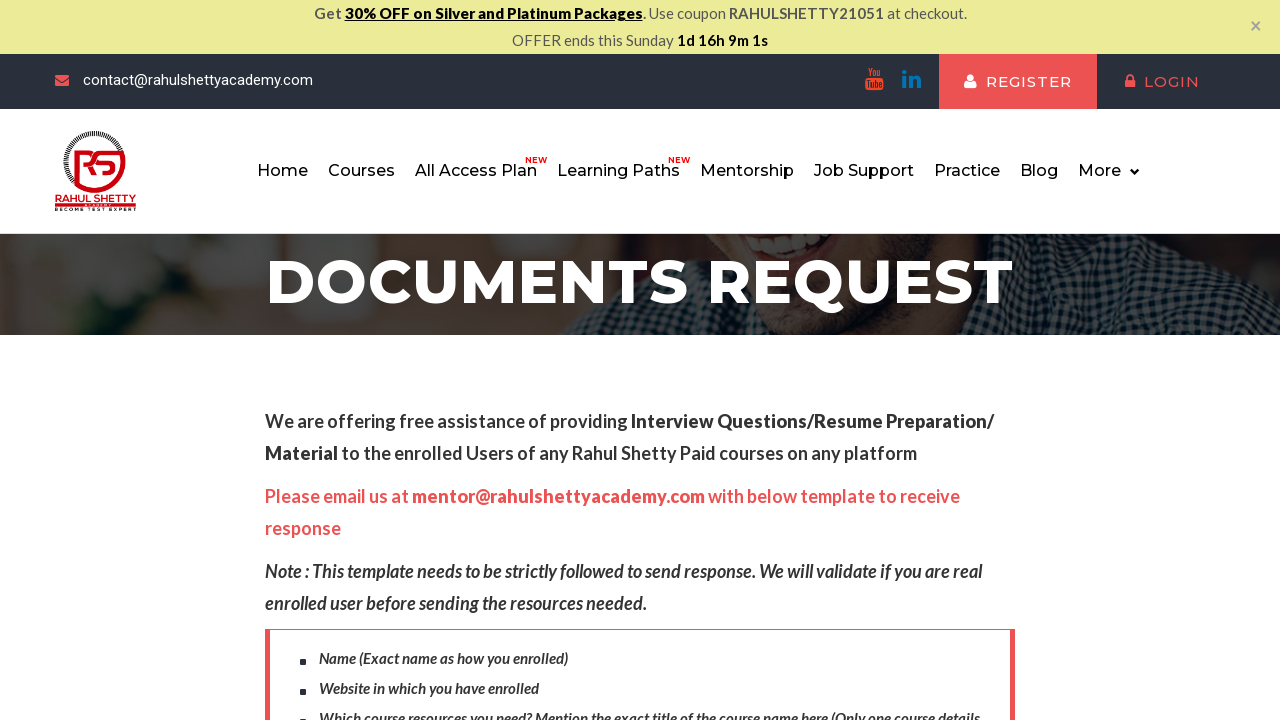

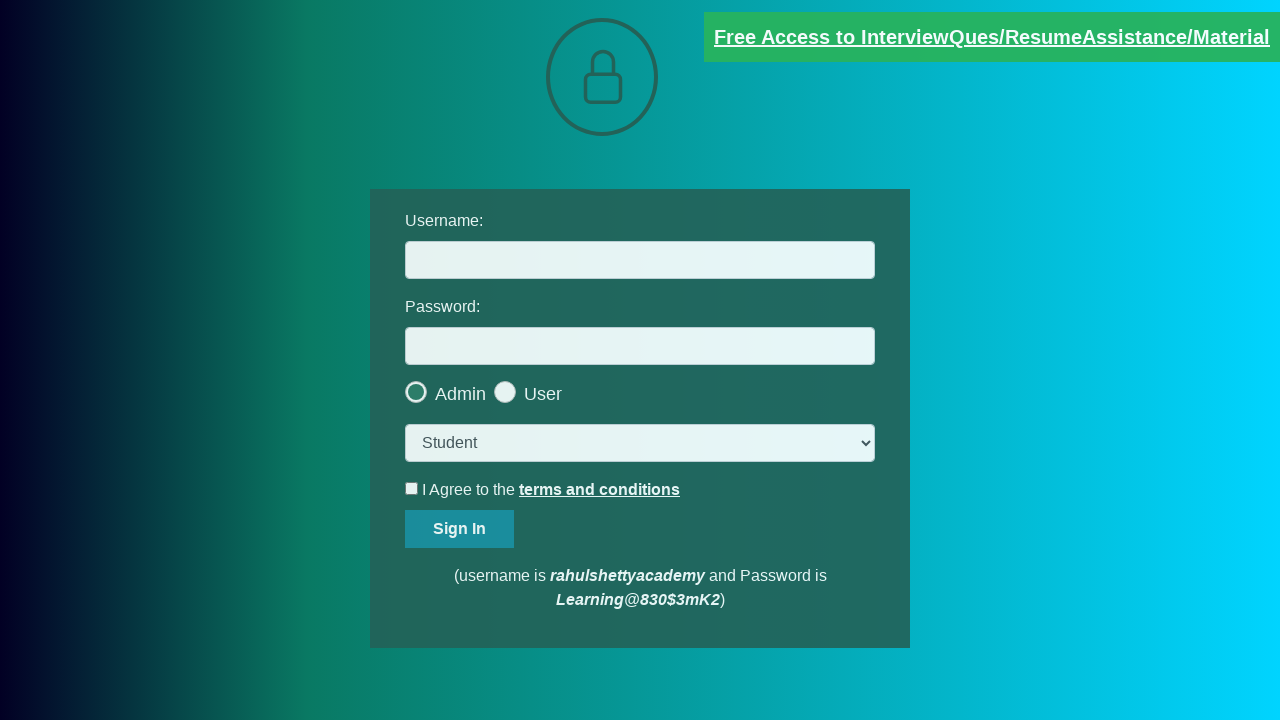